Tests adding and removing elements functionality by clicking add button twice, verifying two delete buttons appear, then removing one and verifying one remains

Starting URL: http://the-internet.herokuapp.com/add_remove_elements/

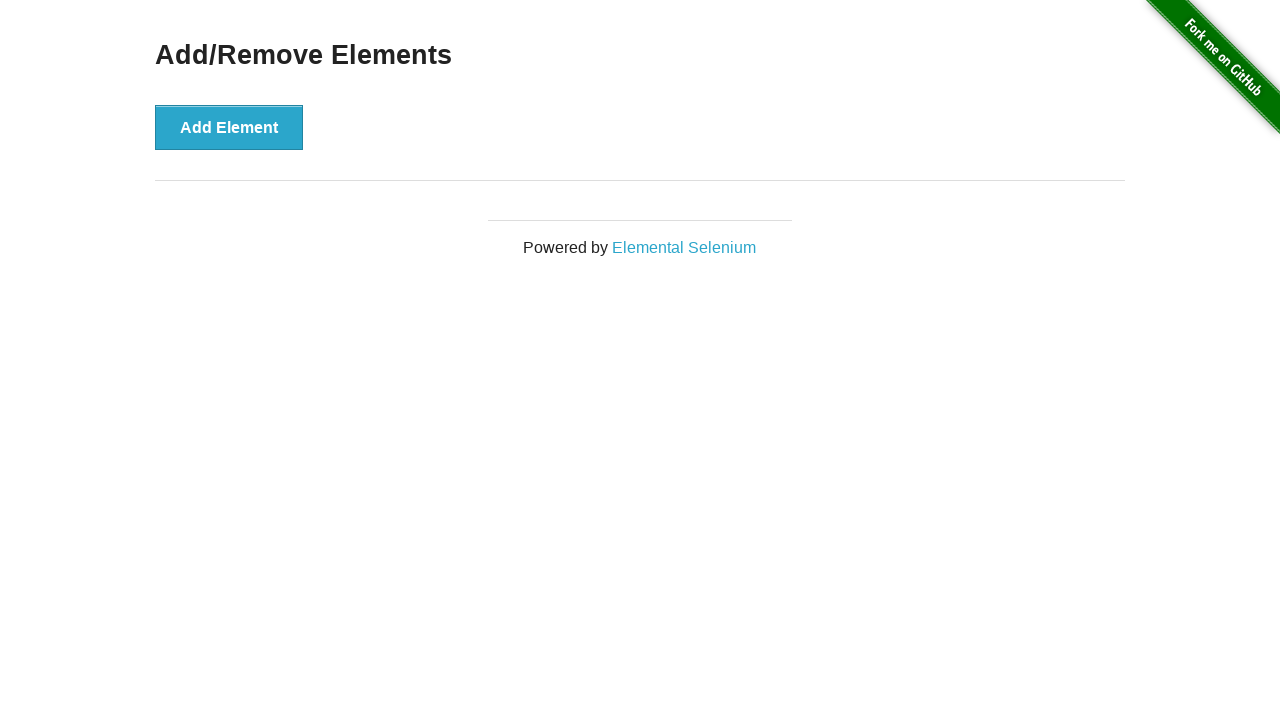

Navigated to Add/Remove Elements page
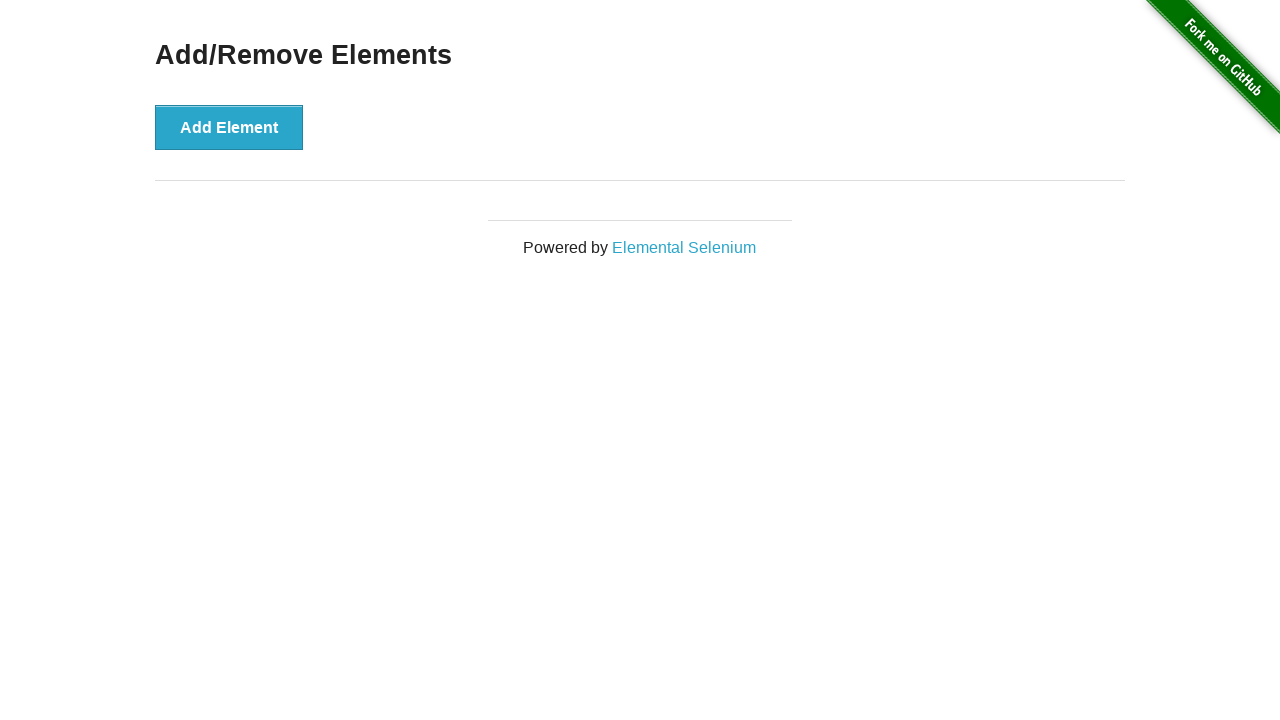

Clicked add button first time at (229, 127) on [onclick='addElement()']
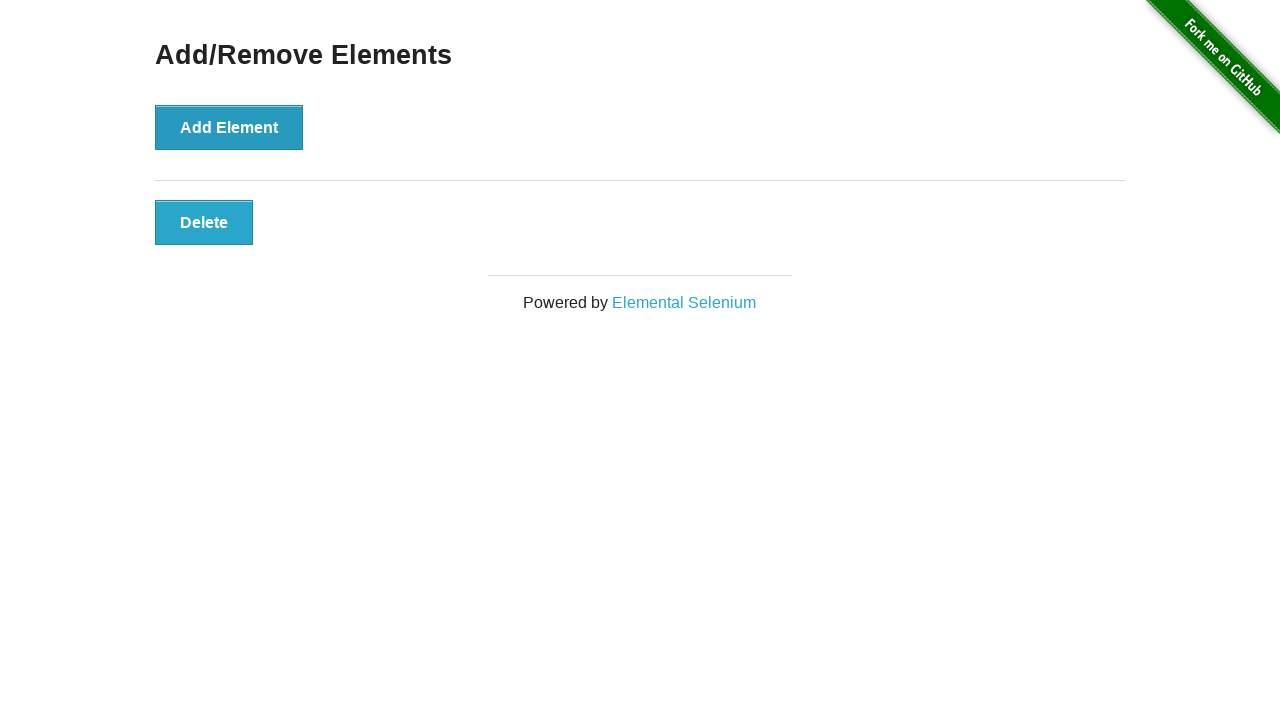

Clicked add button second time at (229, 127) on [onclick='addElement()']
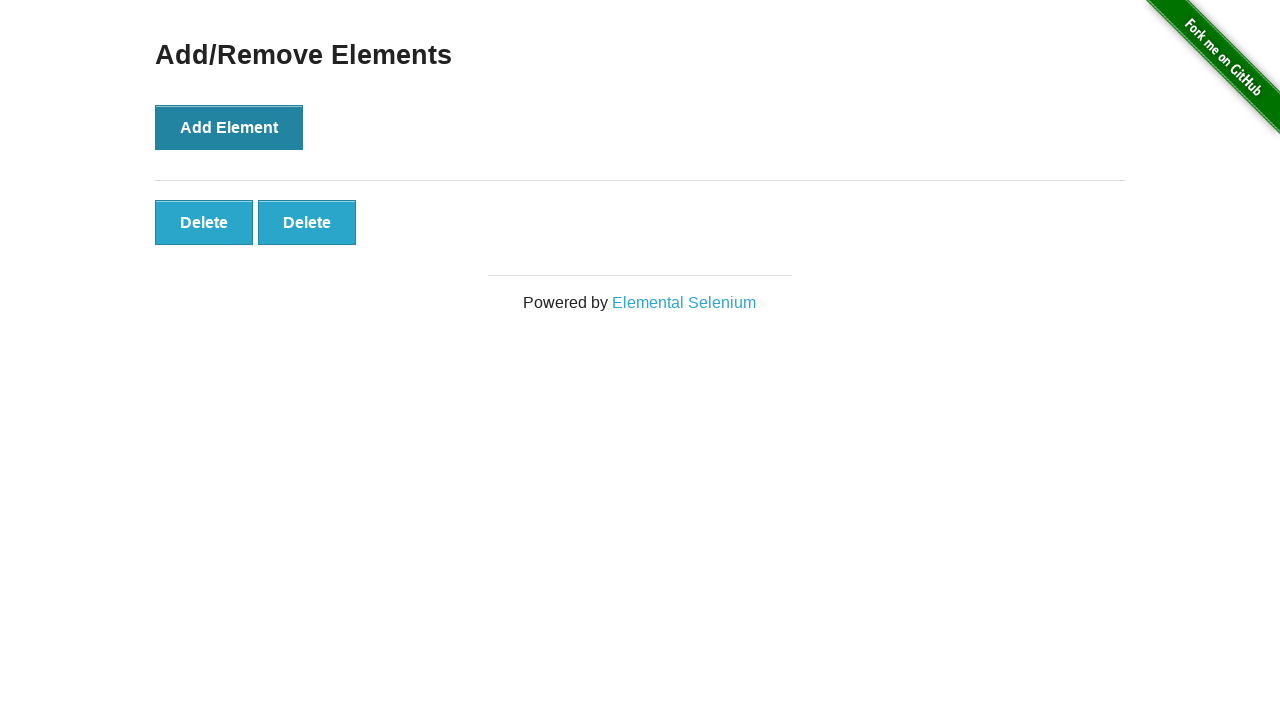

Verified two delete buttons are present
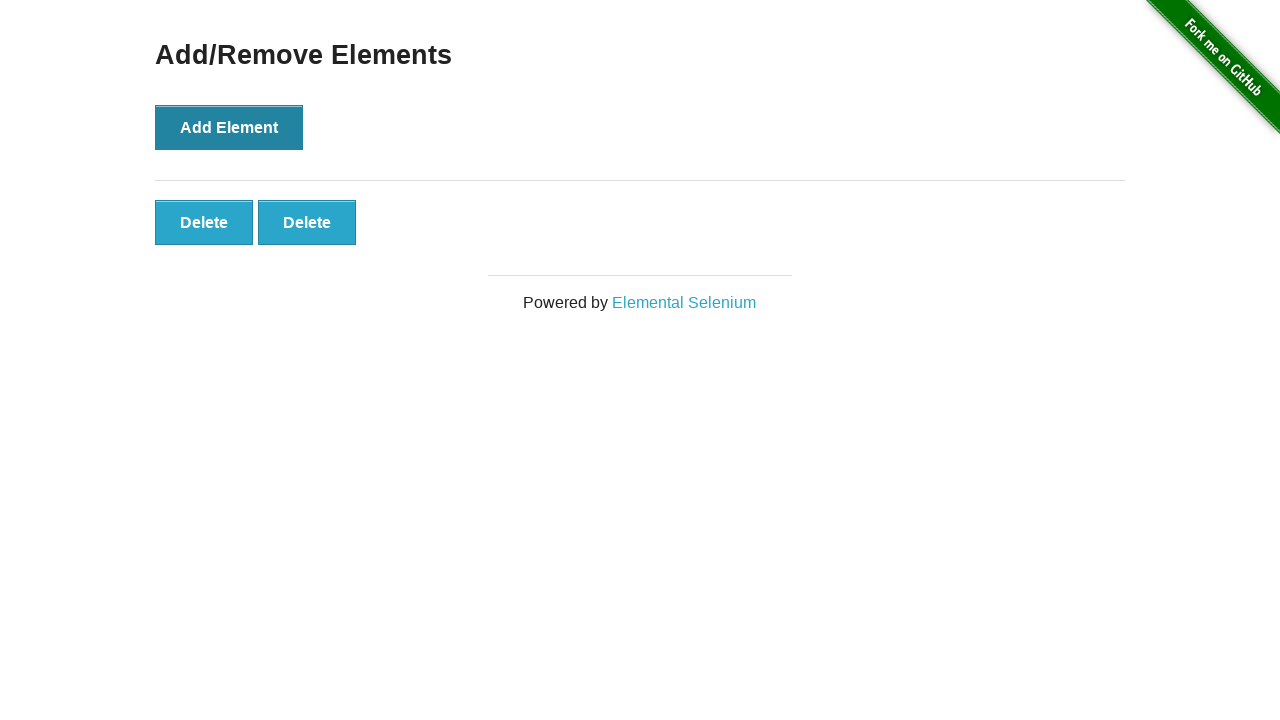

Clicked second delete button to remove one element at (307, 222) on [onclick='deleteElement()'] >> nth=1
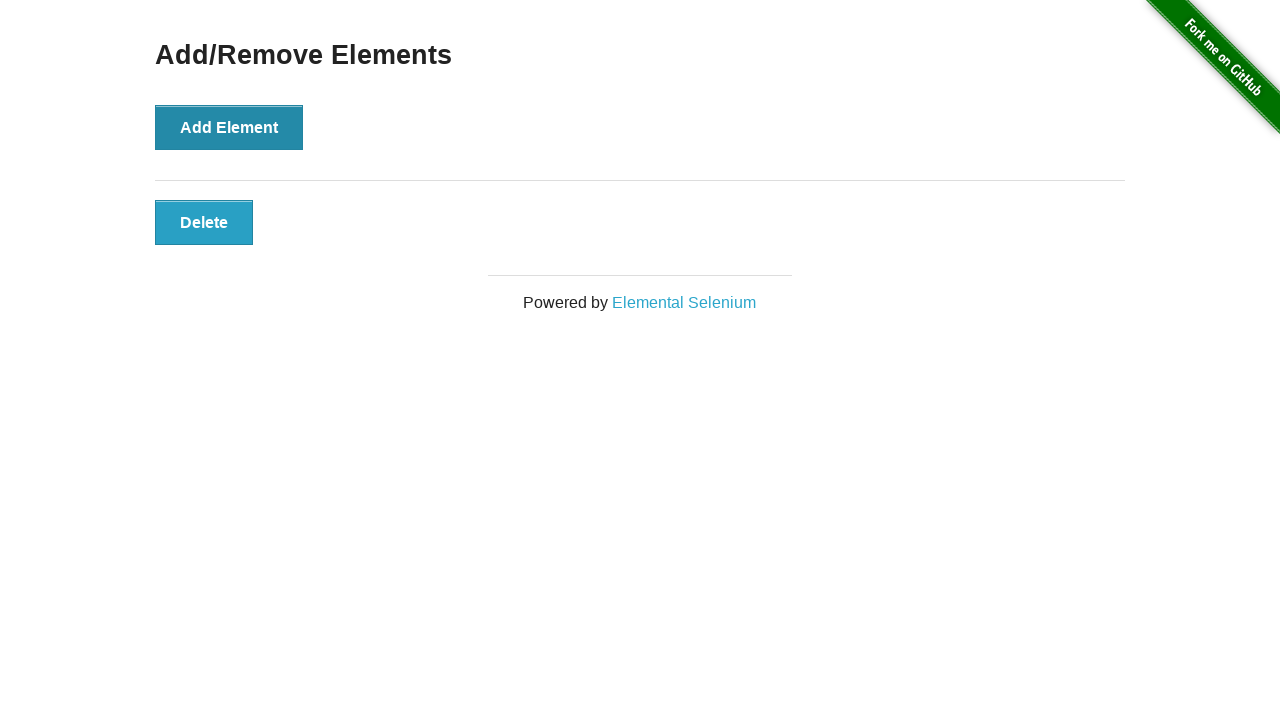

Verified only one delete button remains
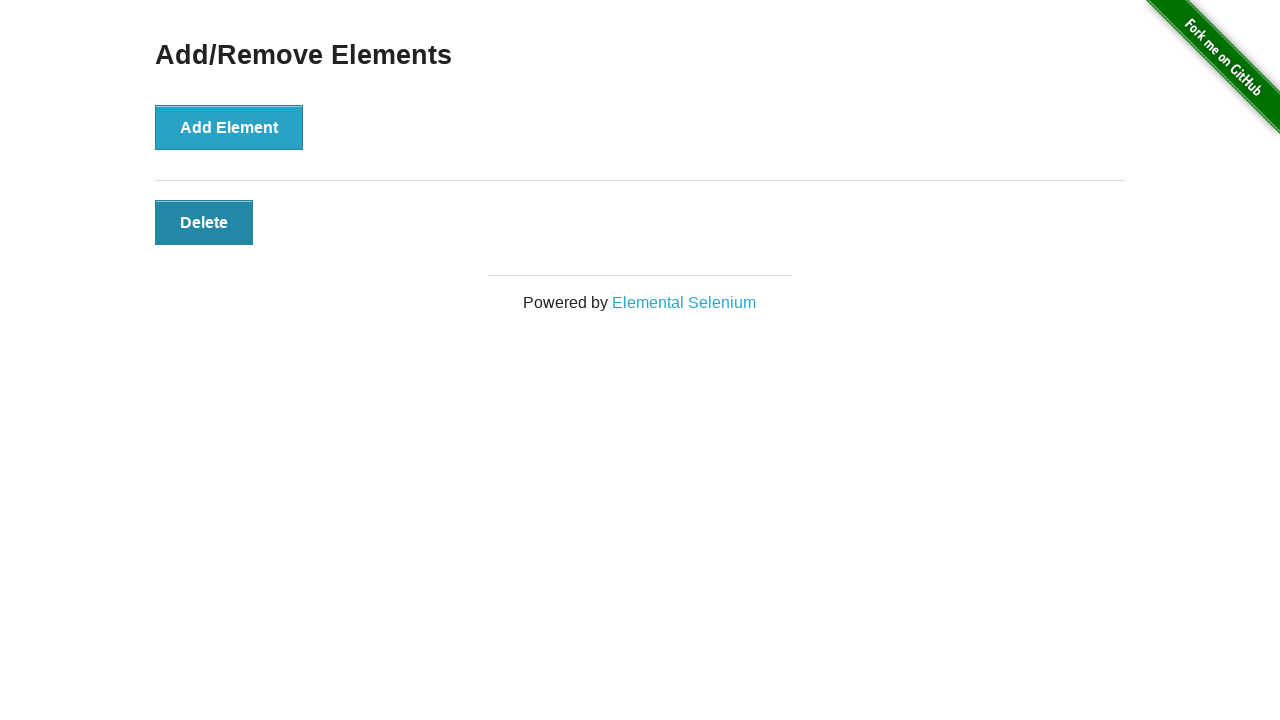

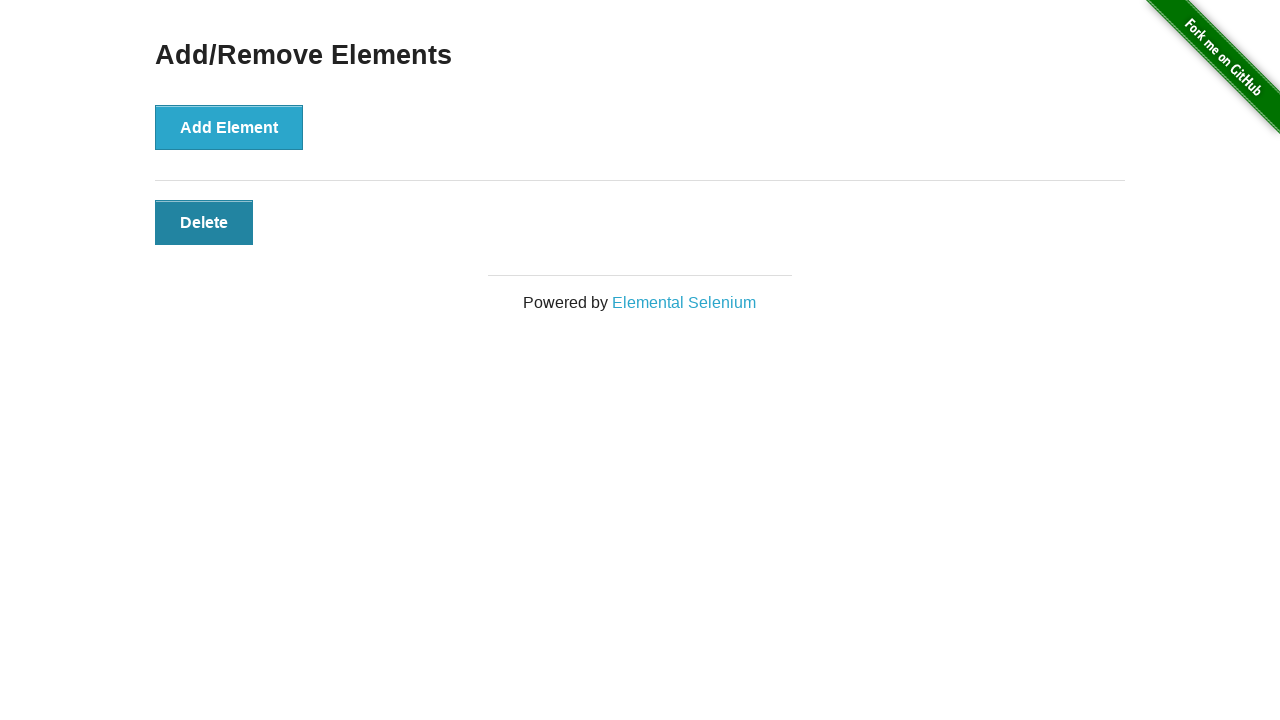